Tests Bootstrap dropdown functionality by opening a dropdown menu and selecting the "CSS" option from the list of items.

Starting URL: http://seleniumpractise.blogspot.com/2016/08/bootstrap-dropdown-example-for-selenium.html

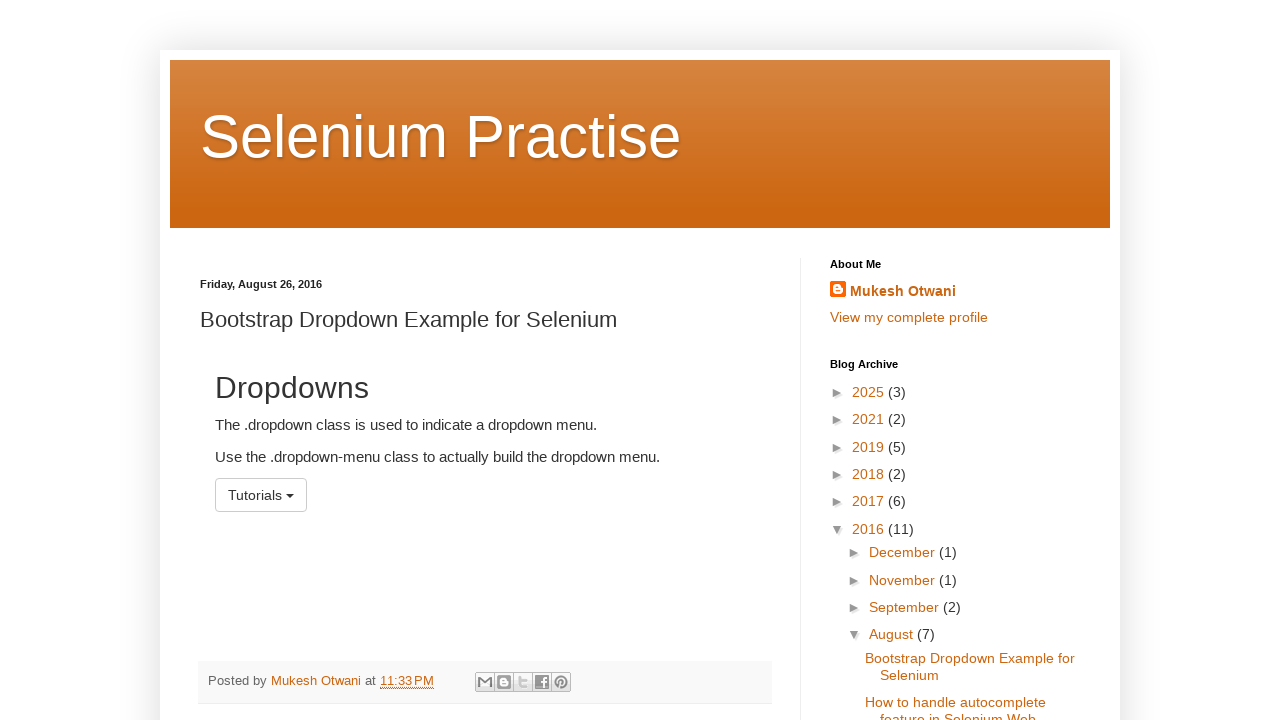

Clicked dropdown menu button to open it at (261, 495) on #menu1
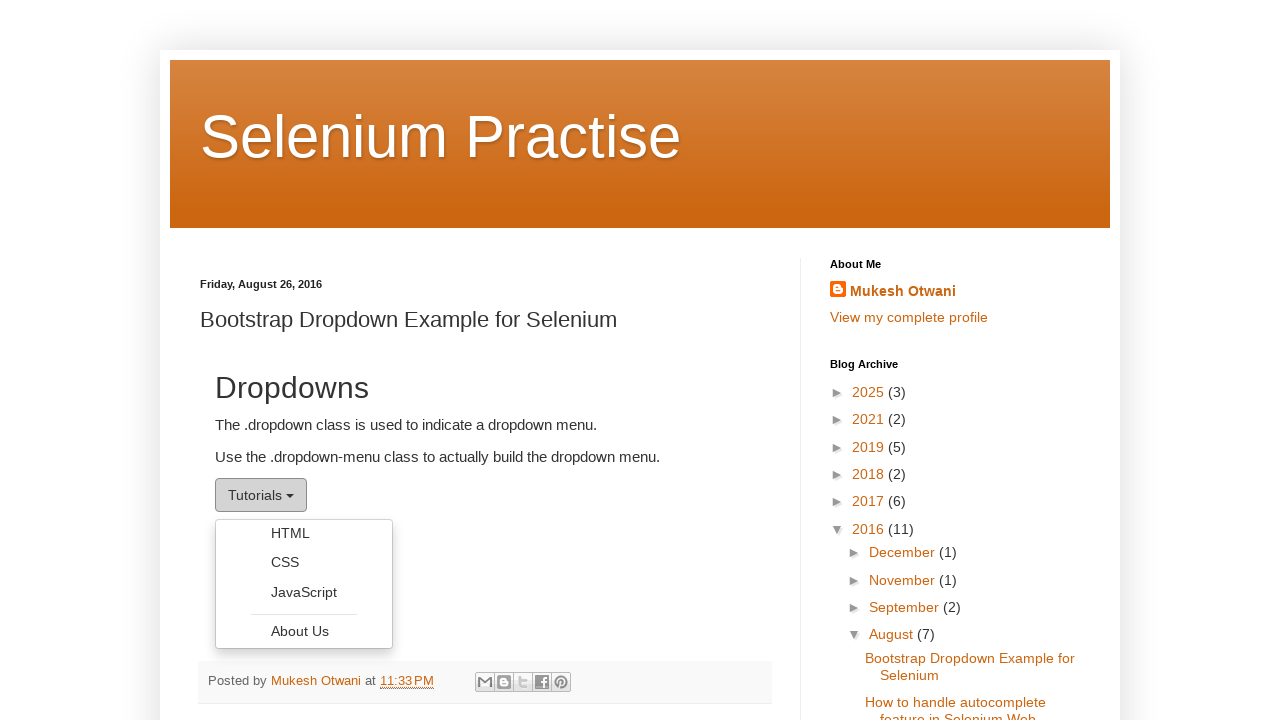

Dropdown menu became visible
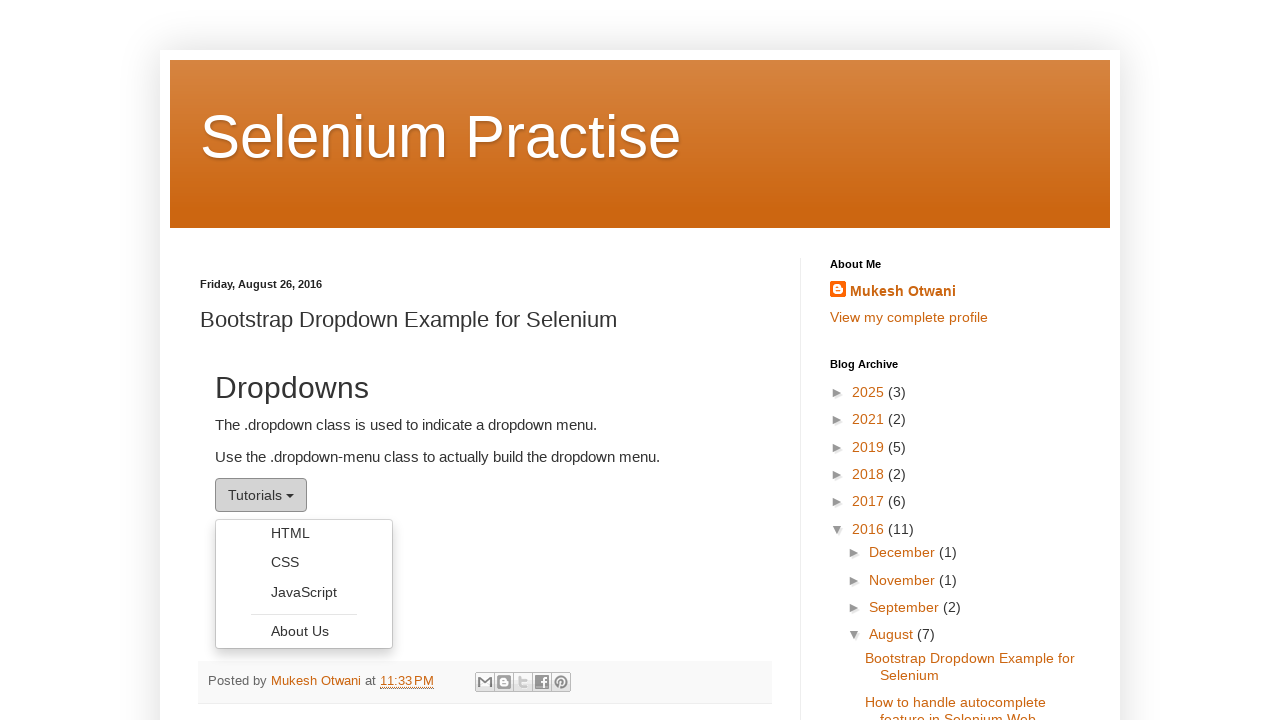

Selected 'CSS' option from dropdown menu at (304, 562) on .dropdown-menu li a >> nth=1
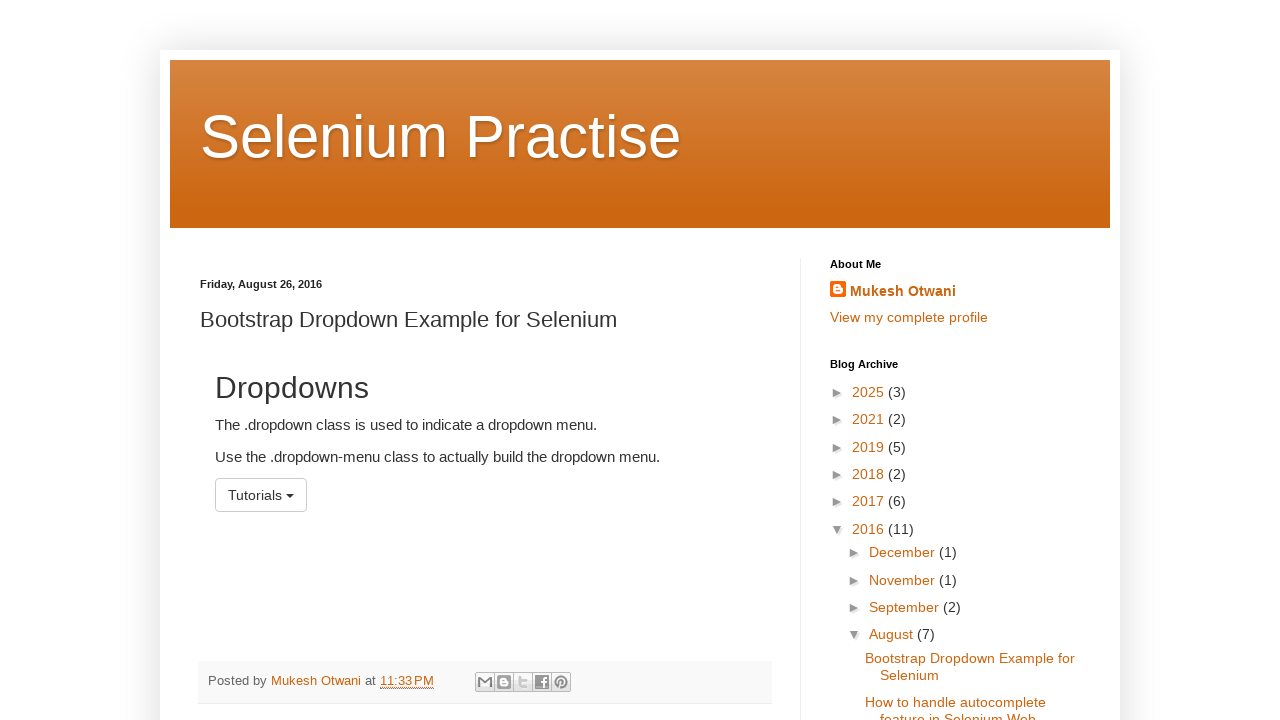

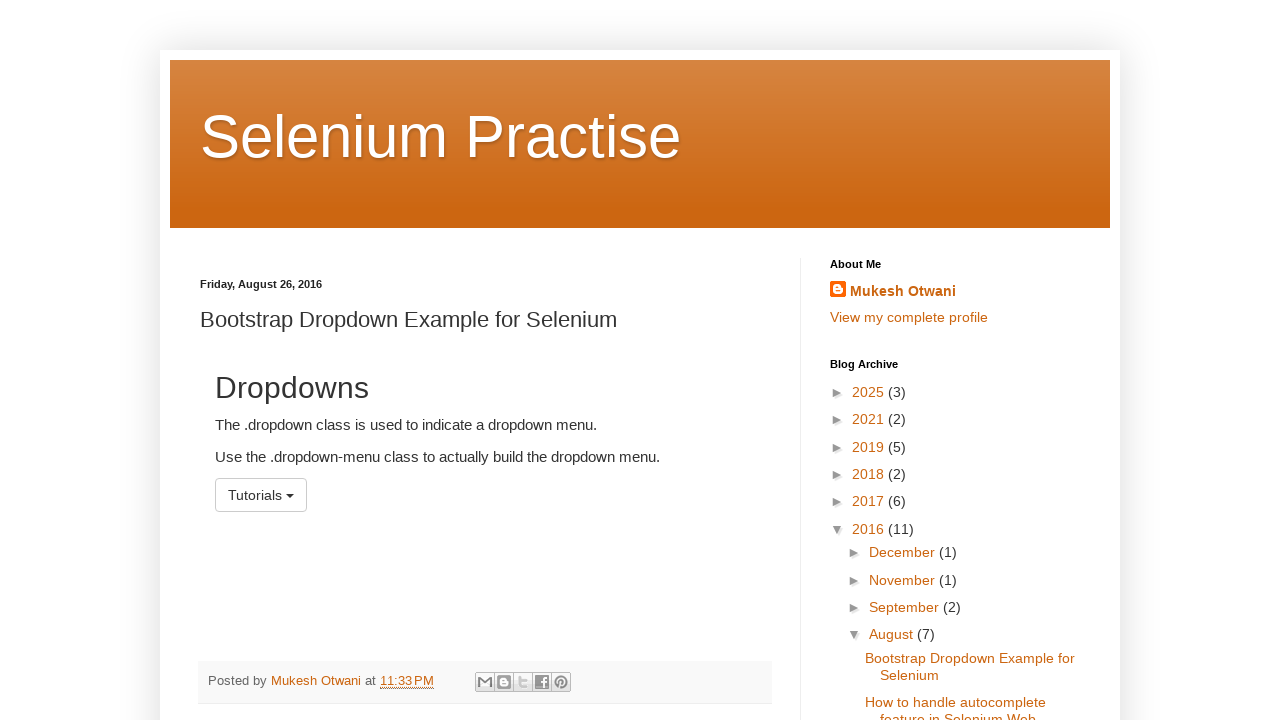